Tests that the Eliza chatbot model responds to a message by selecting Eliza, sending a greeting, and verifying a response is received.

Starting URL: https://lab8chatbot.netlify.app/

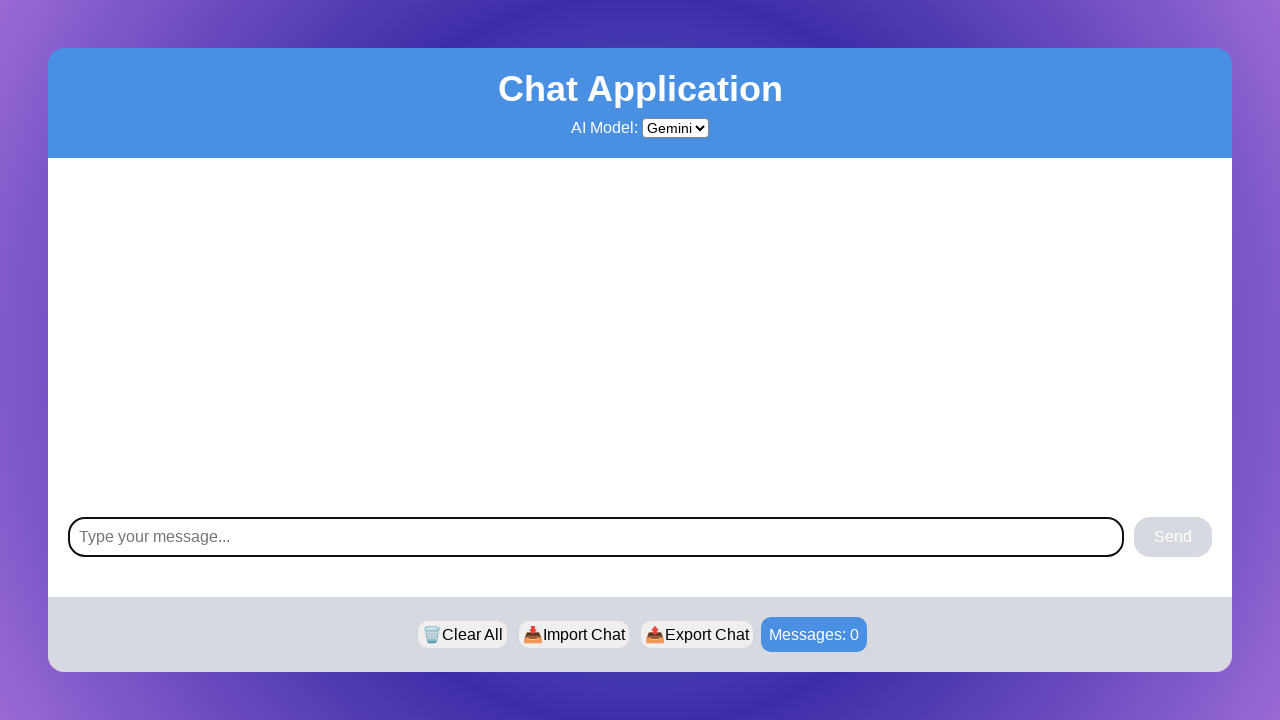

Located chat-view component
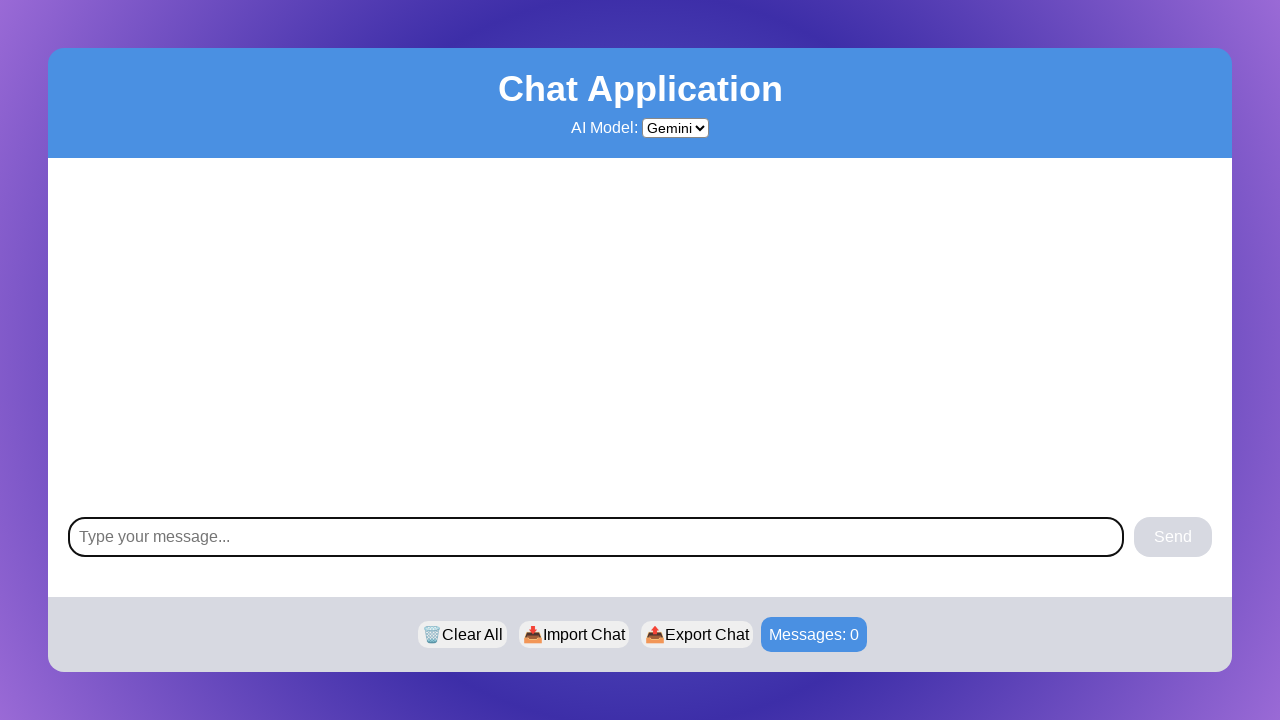

Selected Eliza model from bot services dropdown on chat-view >> #bot-services
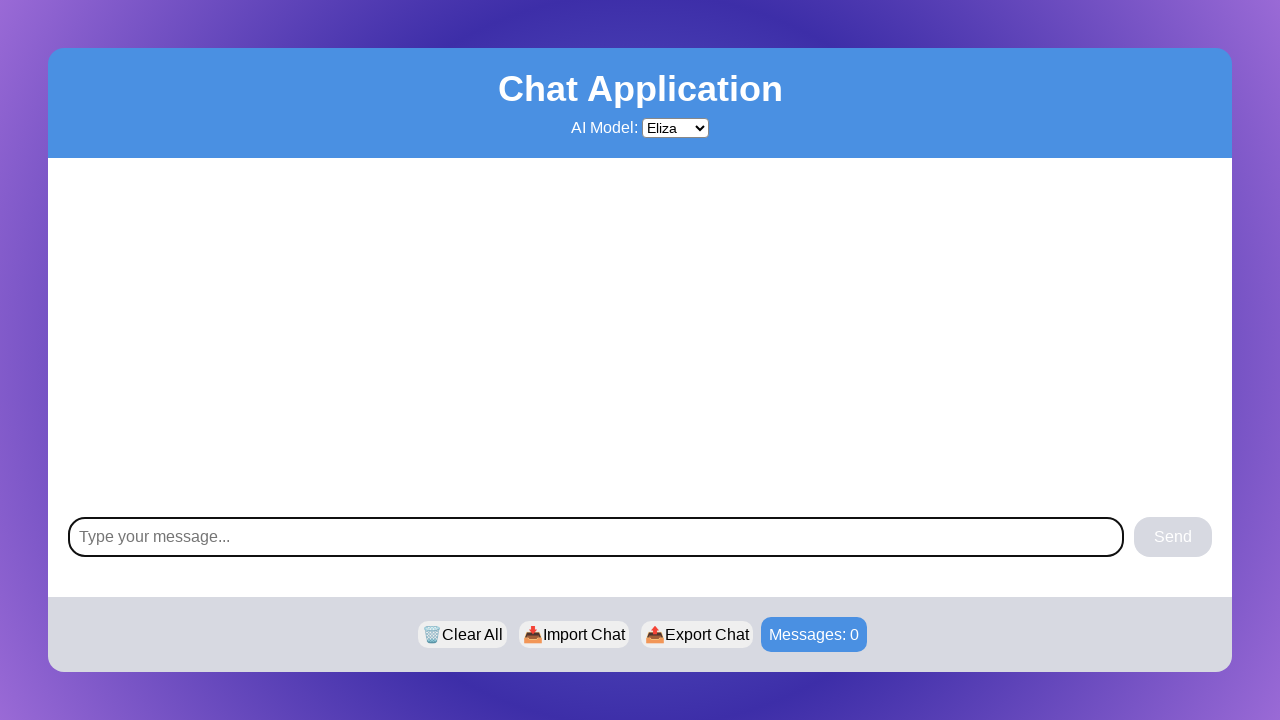

Filled message box with greeting 'Hello there' on chat-view >> #message-box
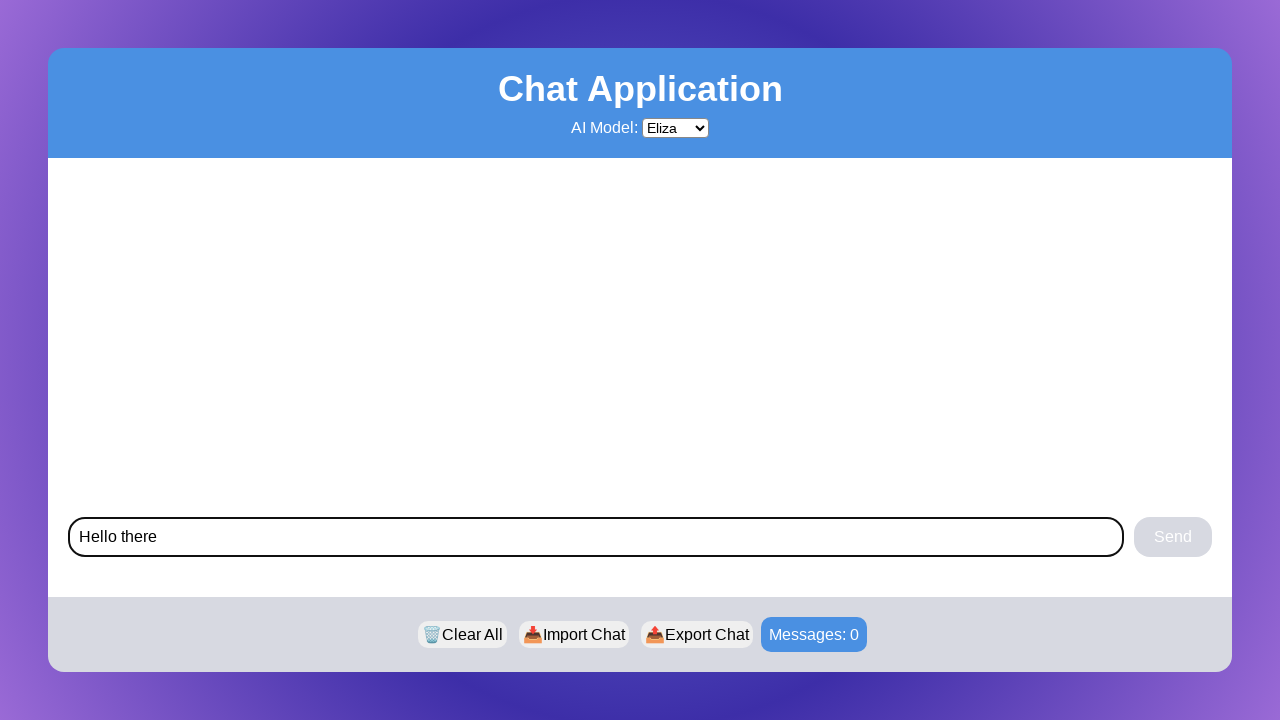

Clicked send button to submit message at (1173, 537) on chat-view >> #send-button
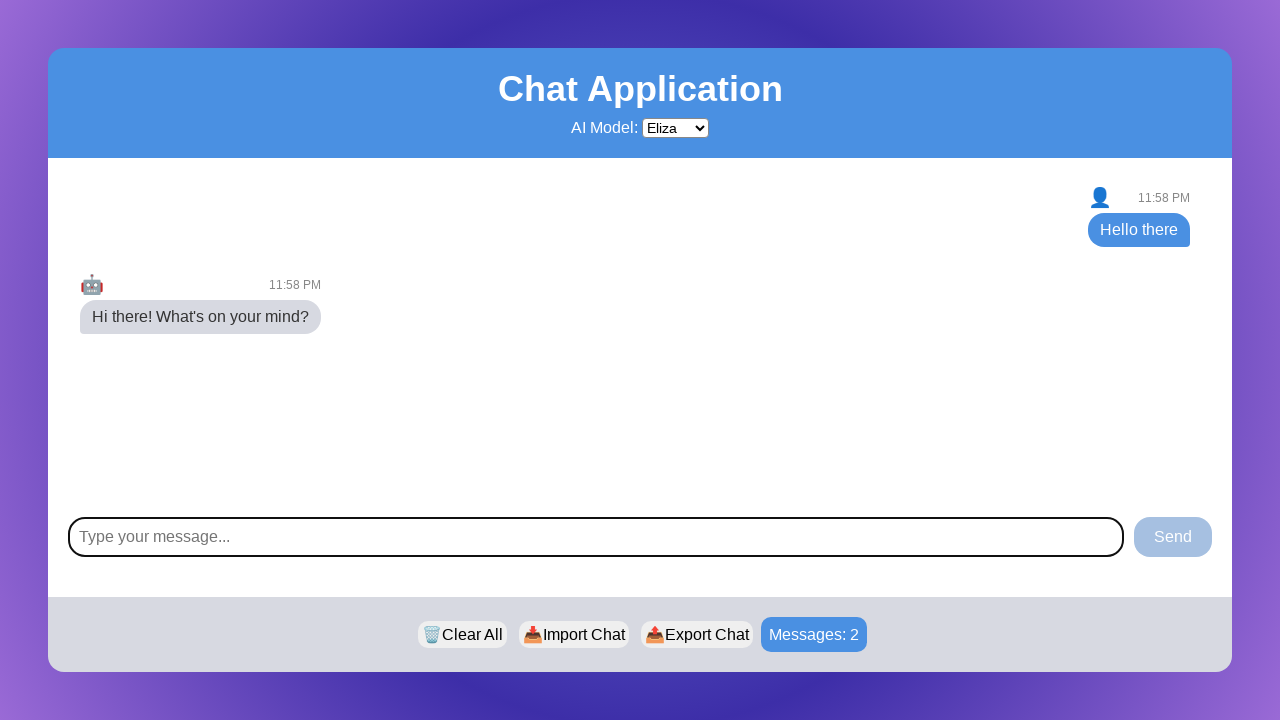

Eliza bot response received and displayed
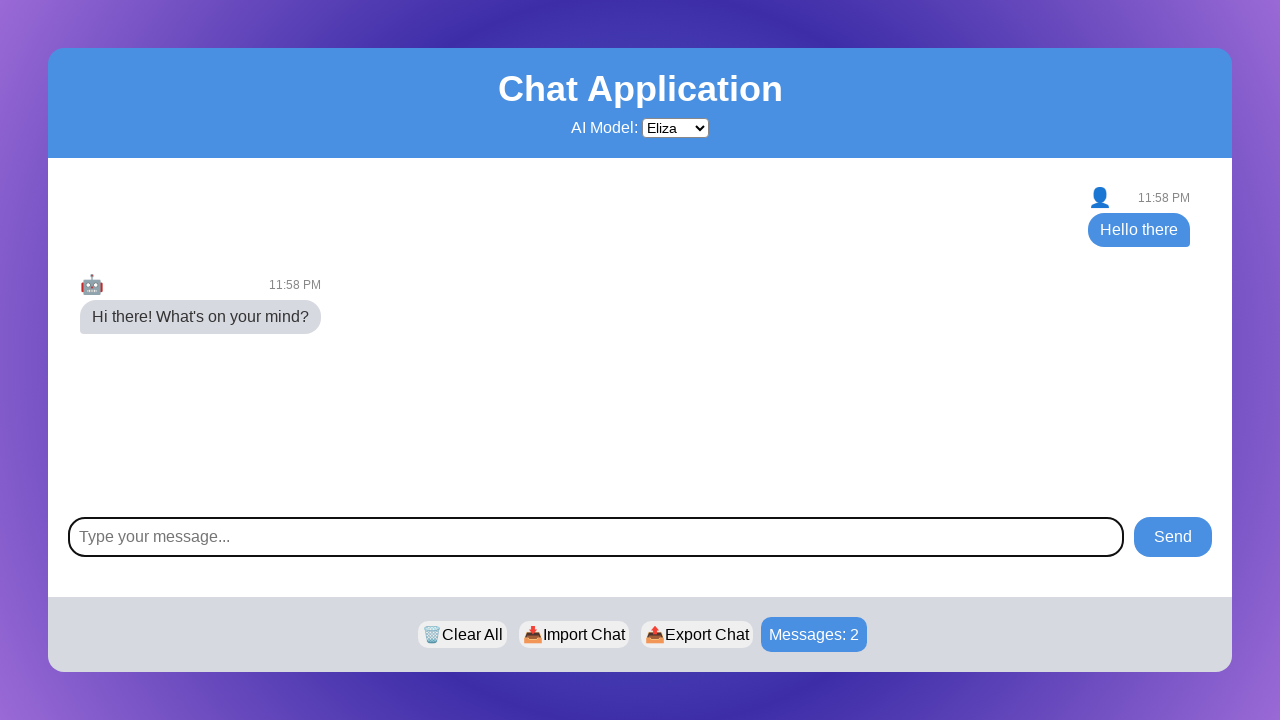

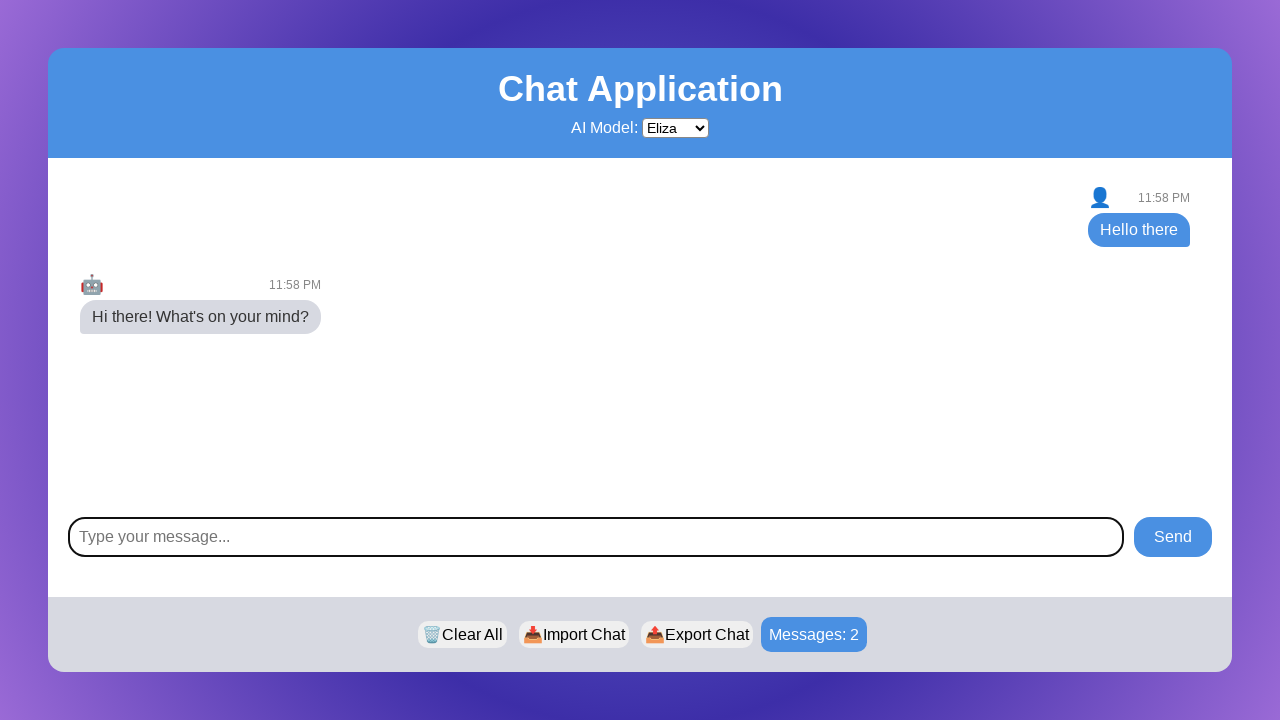